Tests browser window handling by clicking a button that opens a new window, switching to it, performing actions, then closing it and returning to the main window.

Starting URL: https://demoqa.com/browser-windows

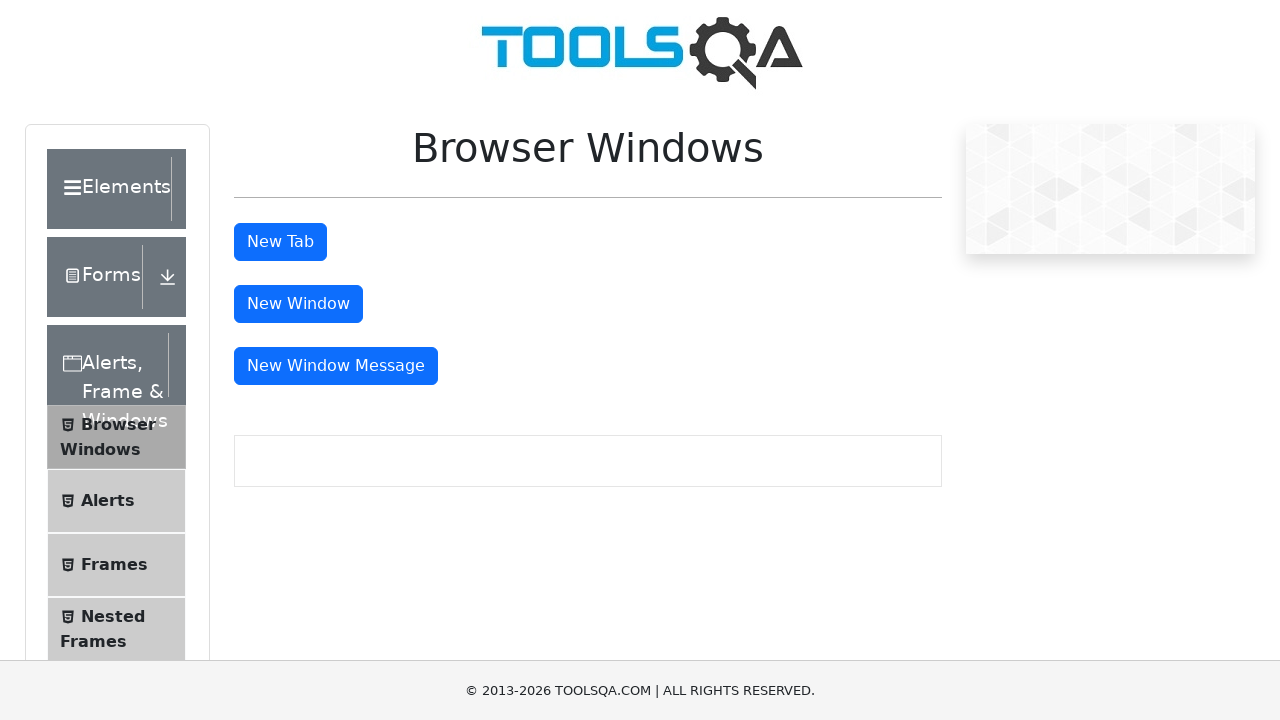

Clicked button to open new window at (298, 304) on #windowButton
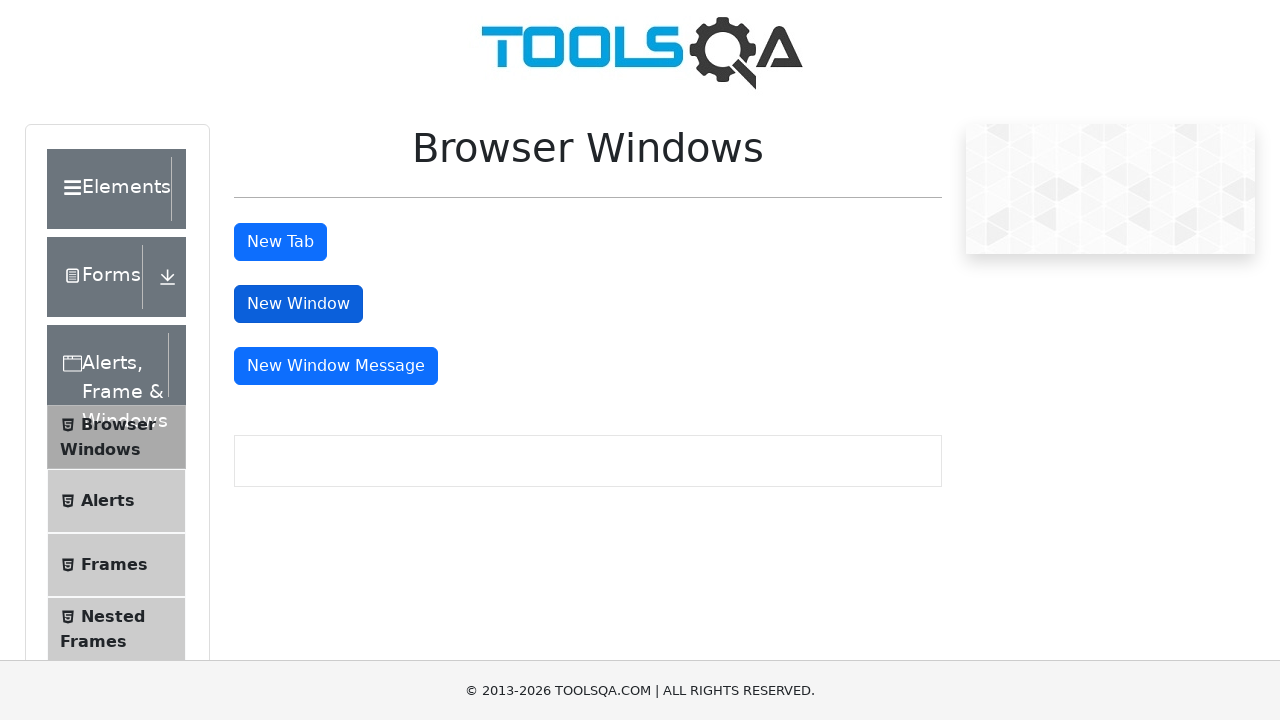

New window opened and captured at (298, 304) on #windowButton
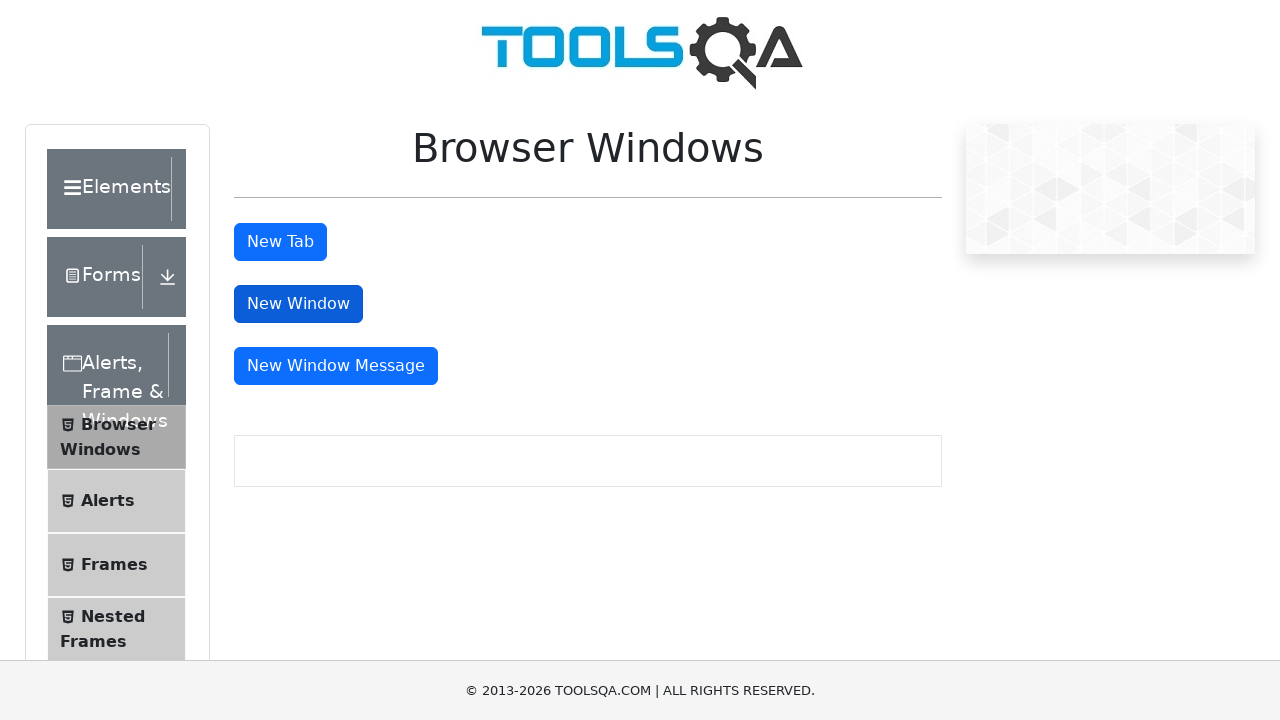

Switched to new window context
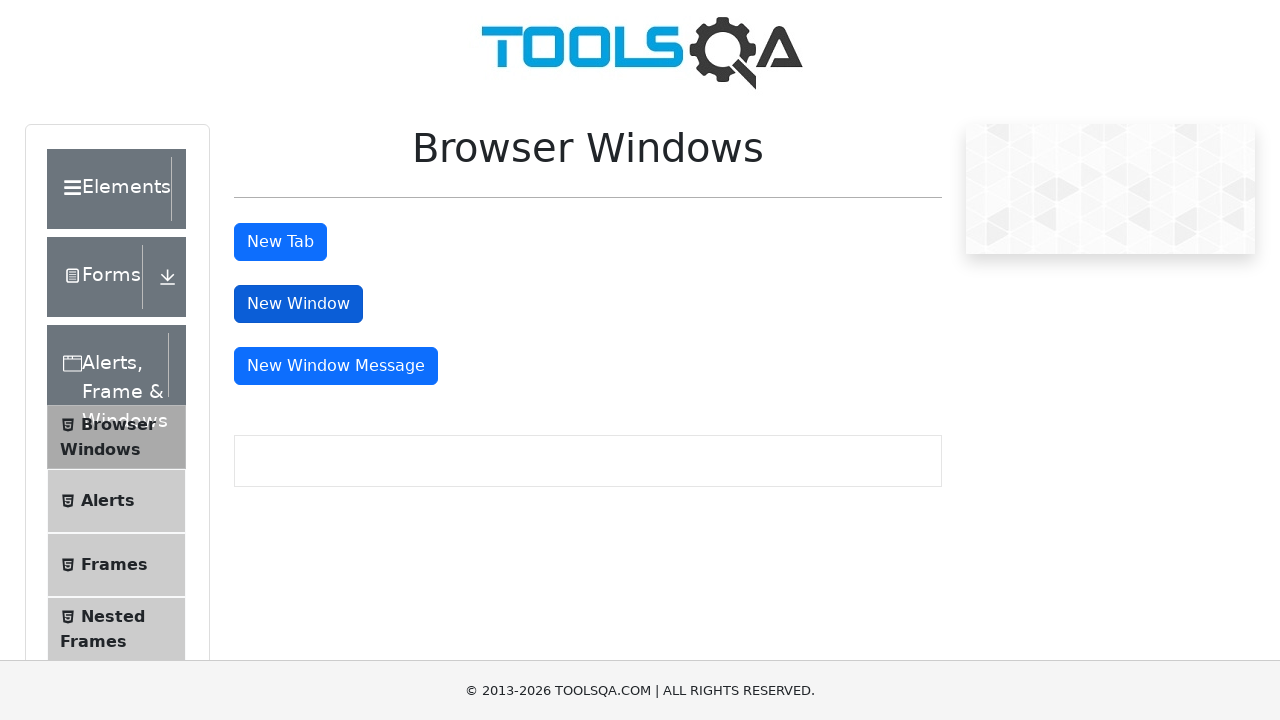

New window finished loading
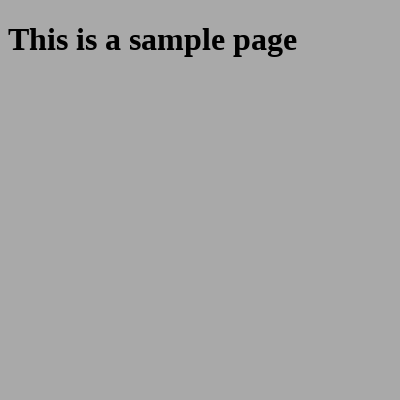

Waited 1 second in new window
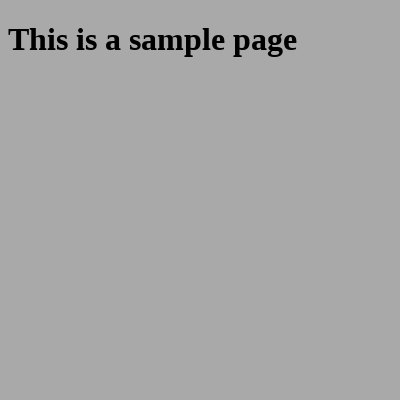

Closed new window
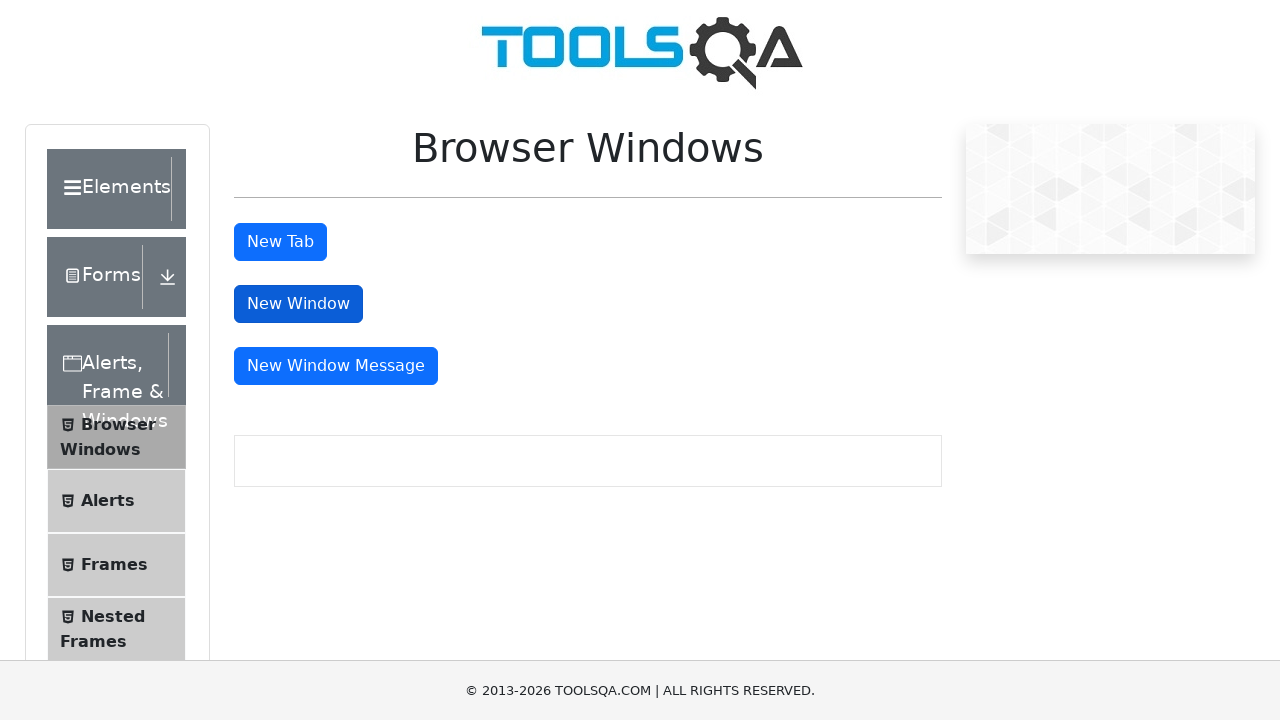

Waited 1 second and returned to main window
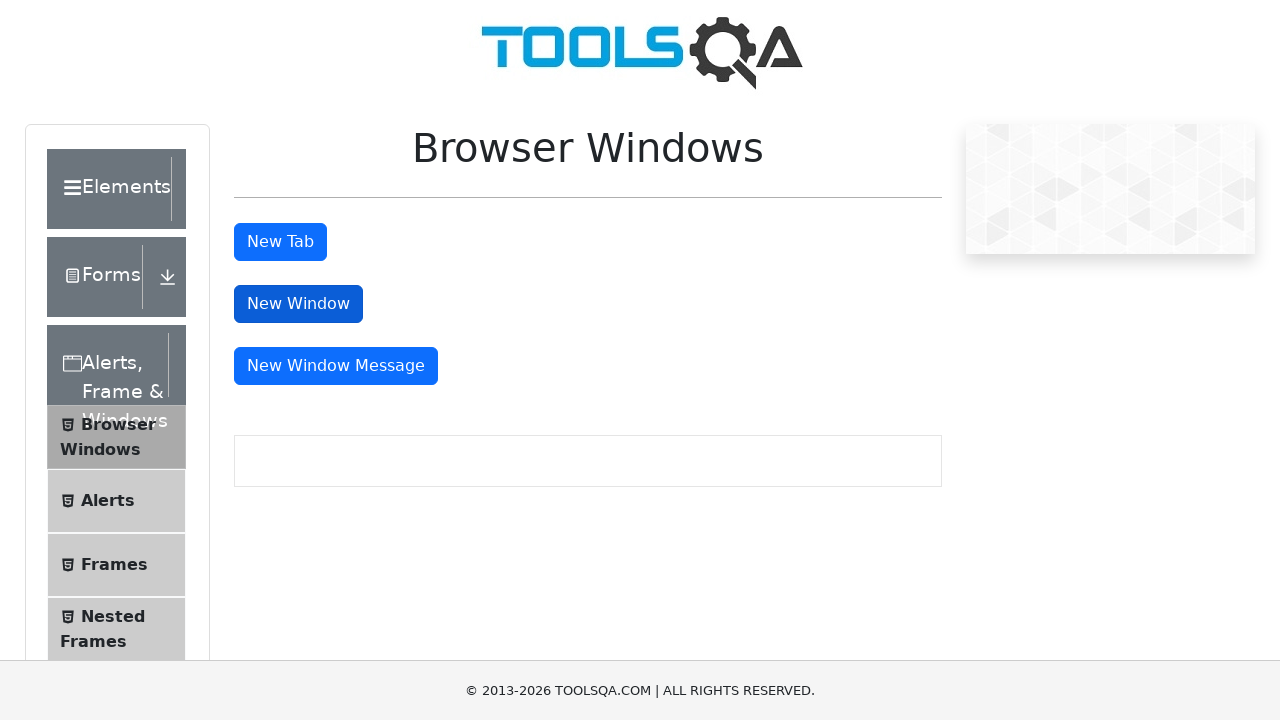

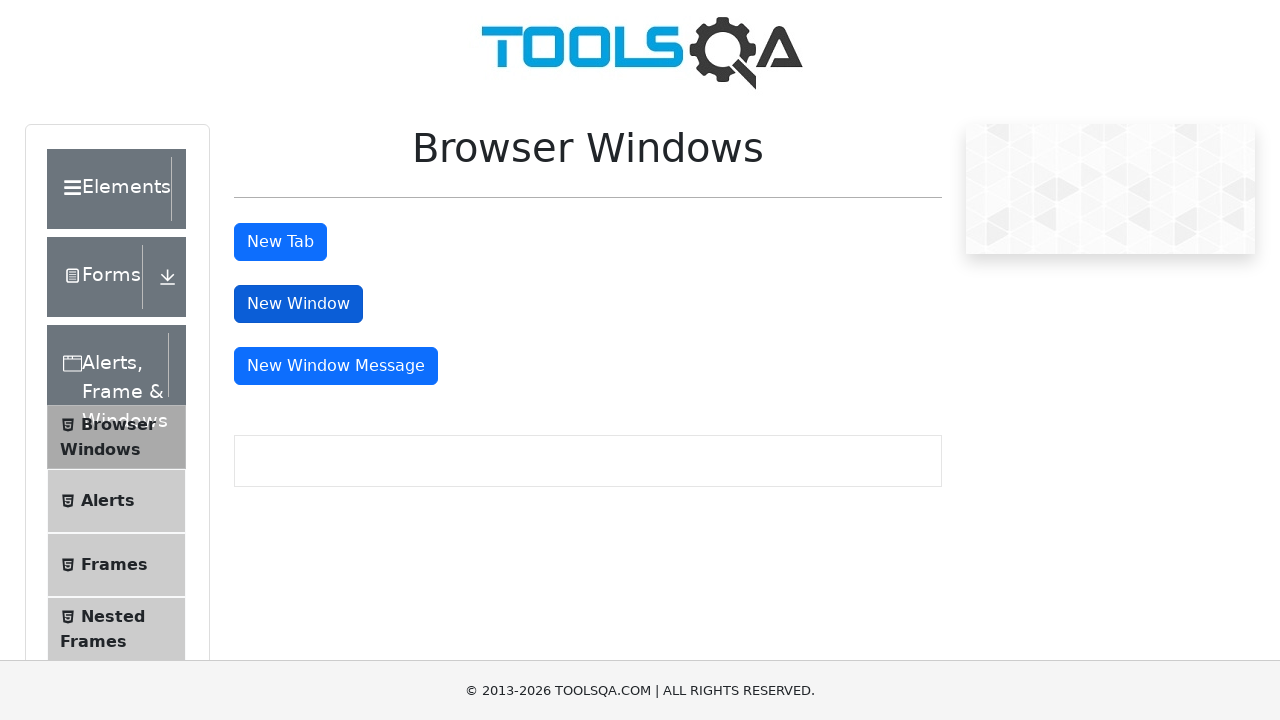